Tests hidden element visibility, dialog handling, mouse hover interactions, and verifies URL navigation on a practice automation page

Starting URL: https://rahulshettyacademy.com/AutomationPractice/

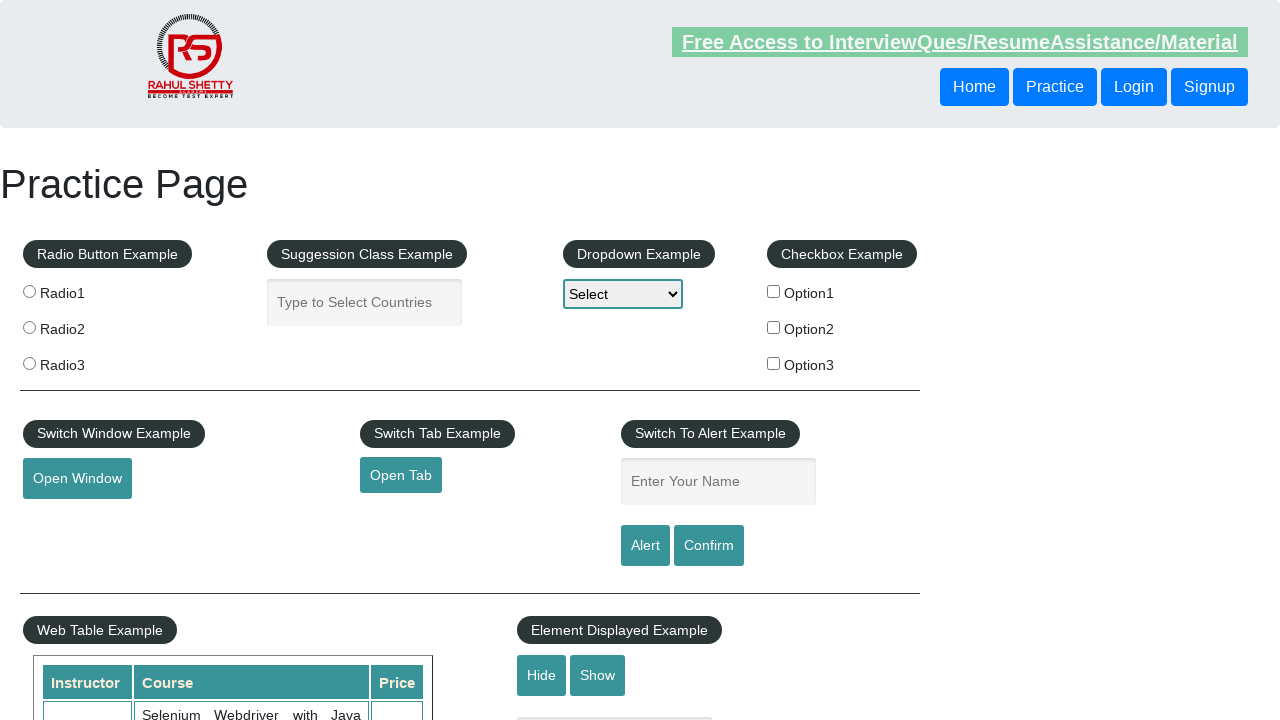

Verified that displayed text element is visible
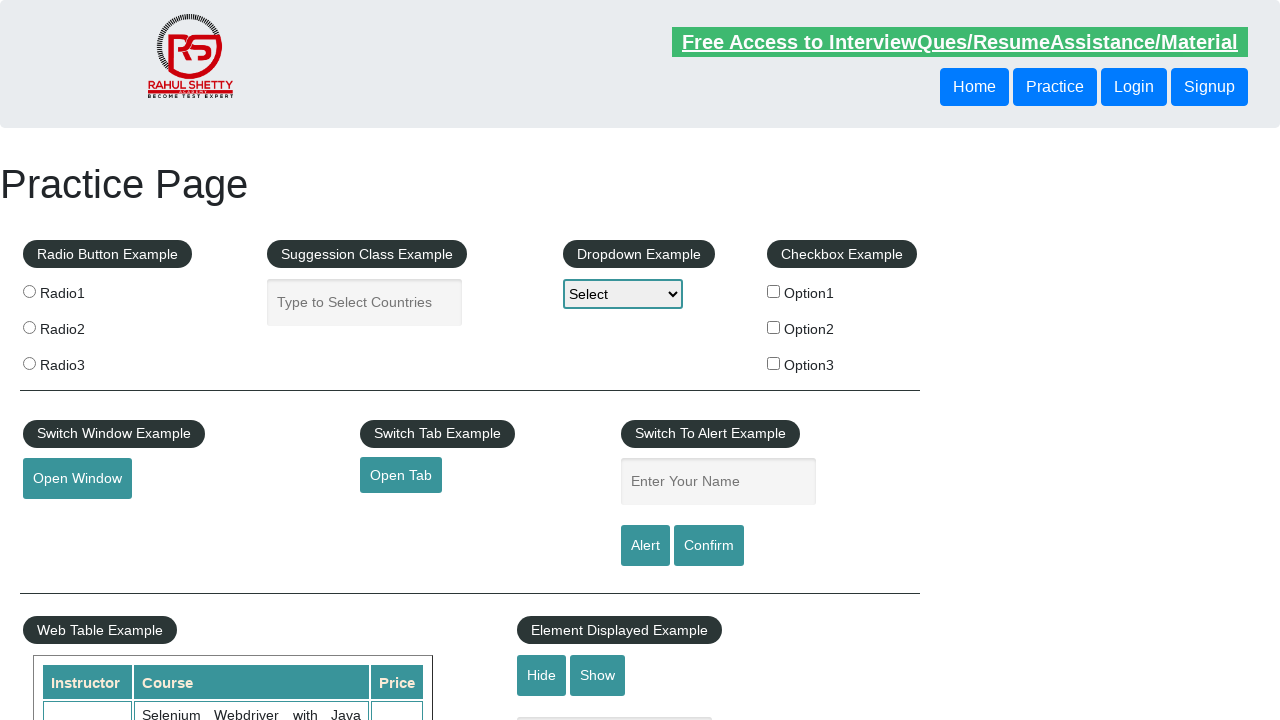

Clicked hide button to hide the text element at (542, 675) on #hide-textbox
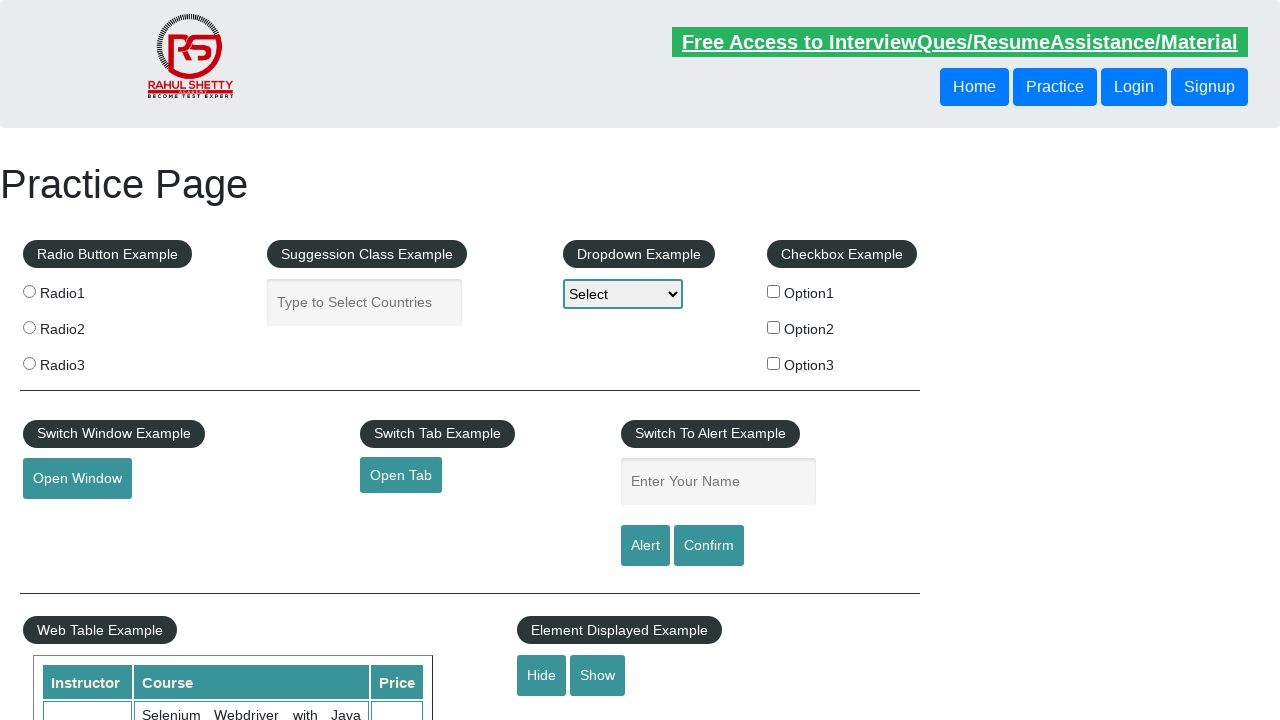

Verified that displayed text element is now hidden
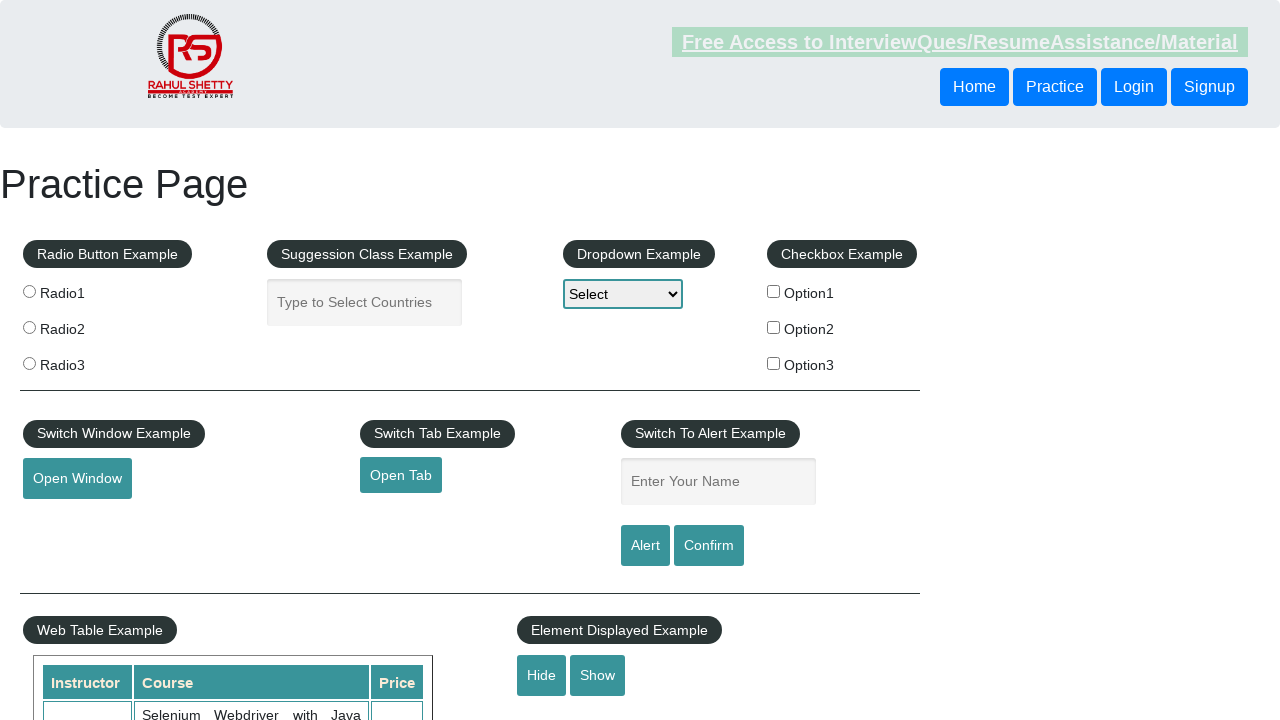

Set up dialog handler to accept confirm dialogs
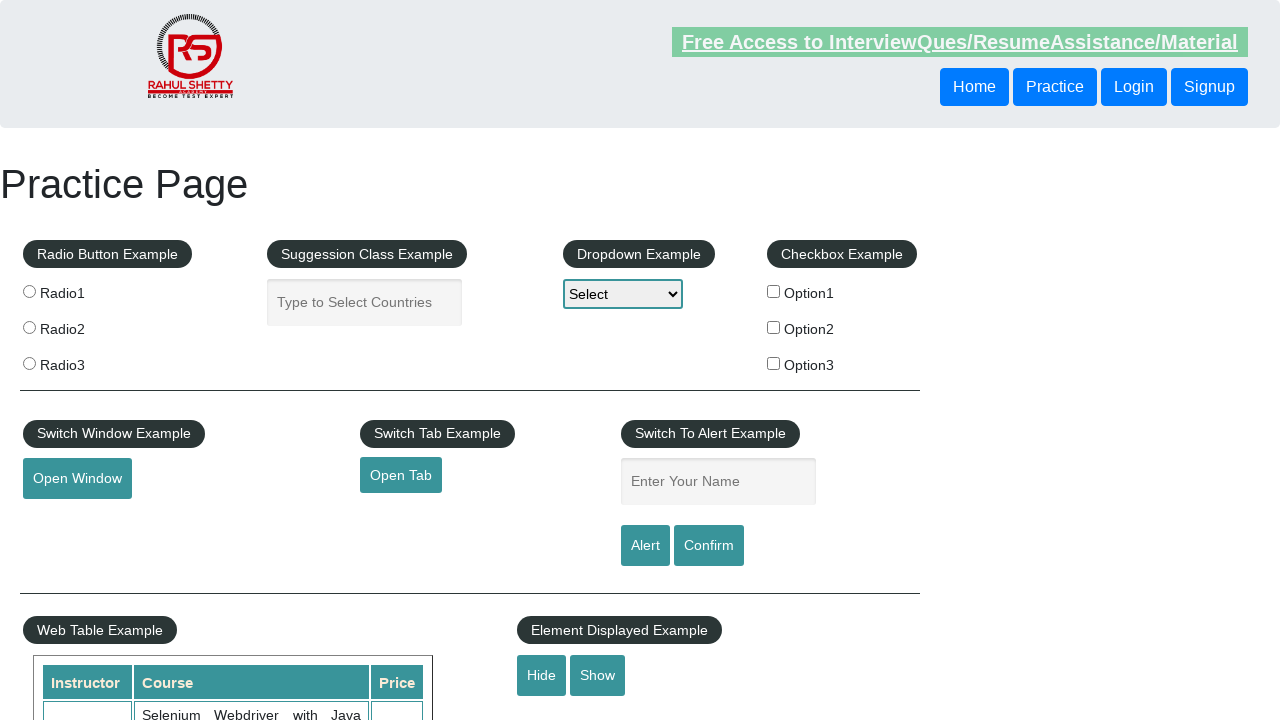

Clicked confirm button which triggered and accepted a dialog at (709, 546) on #confirmbtn
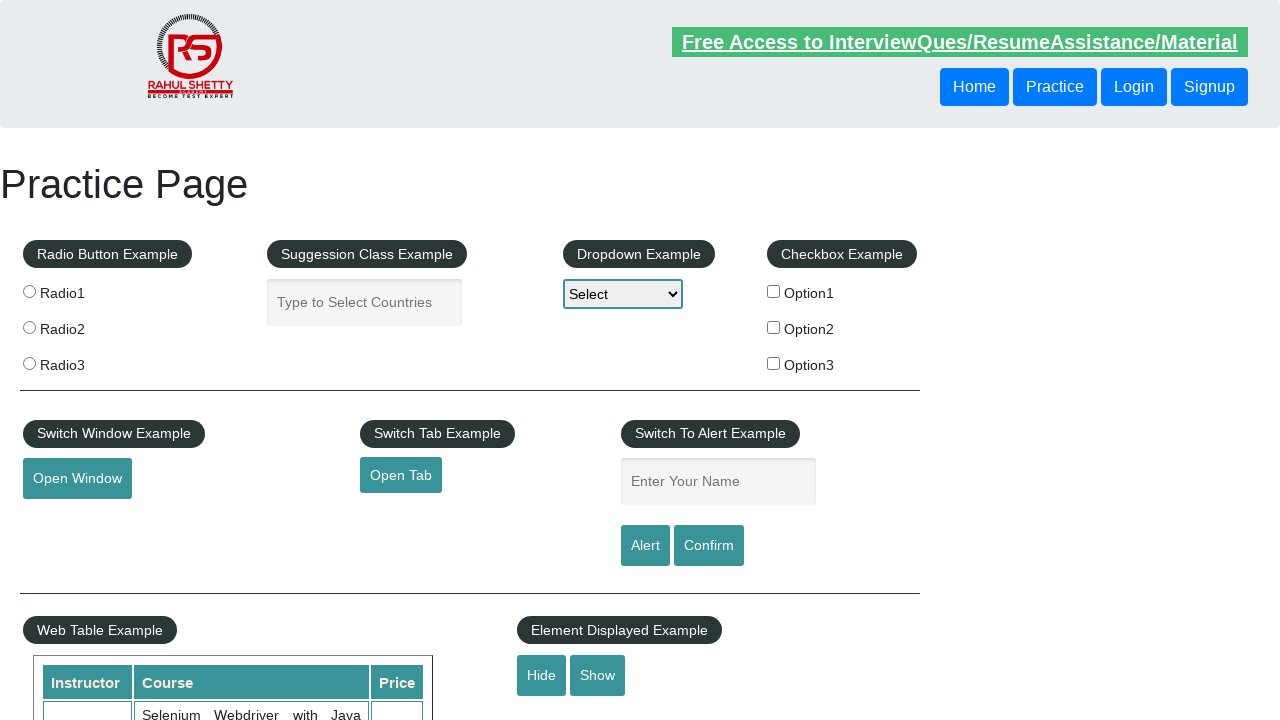

Hovered over the mouse hover element to reveal submenu at (83, 361) on #mousehover
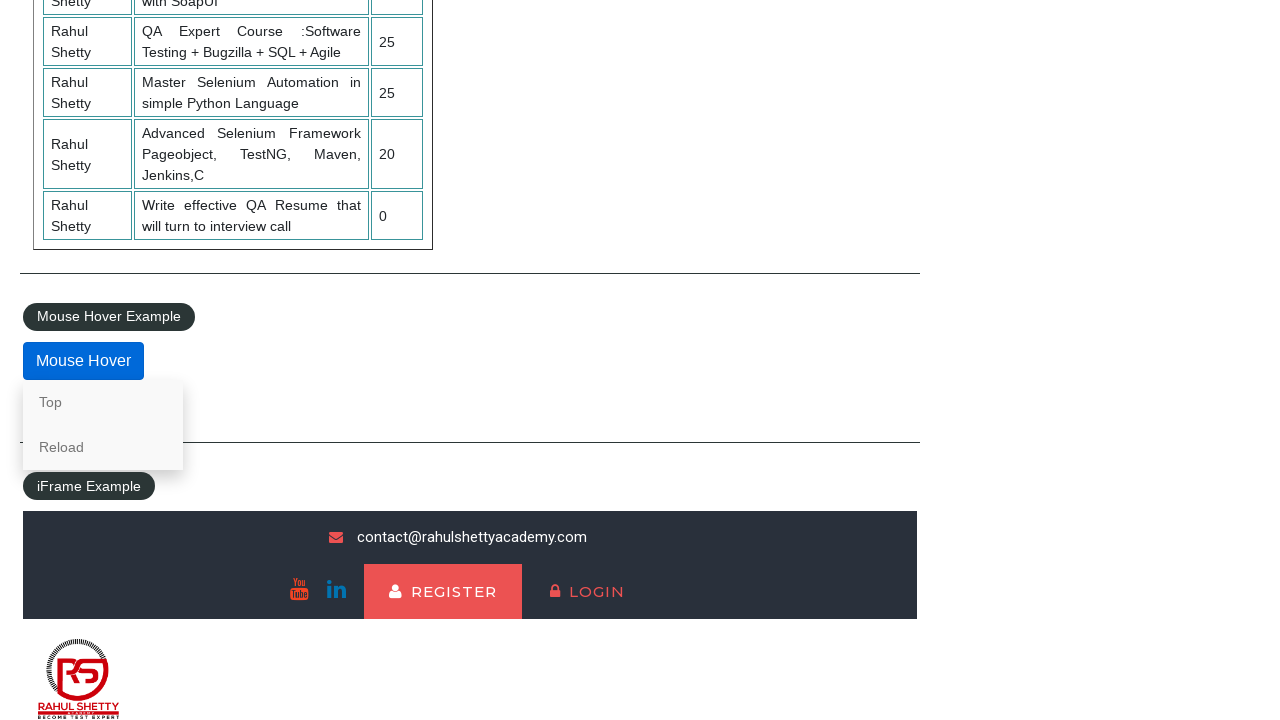

Clicked the first submenu item under mouse hover content at (103, 402) on .mouse-hover-content a >> nth=0
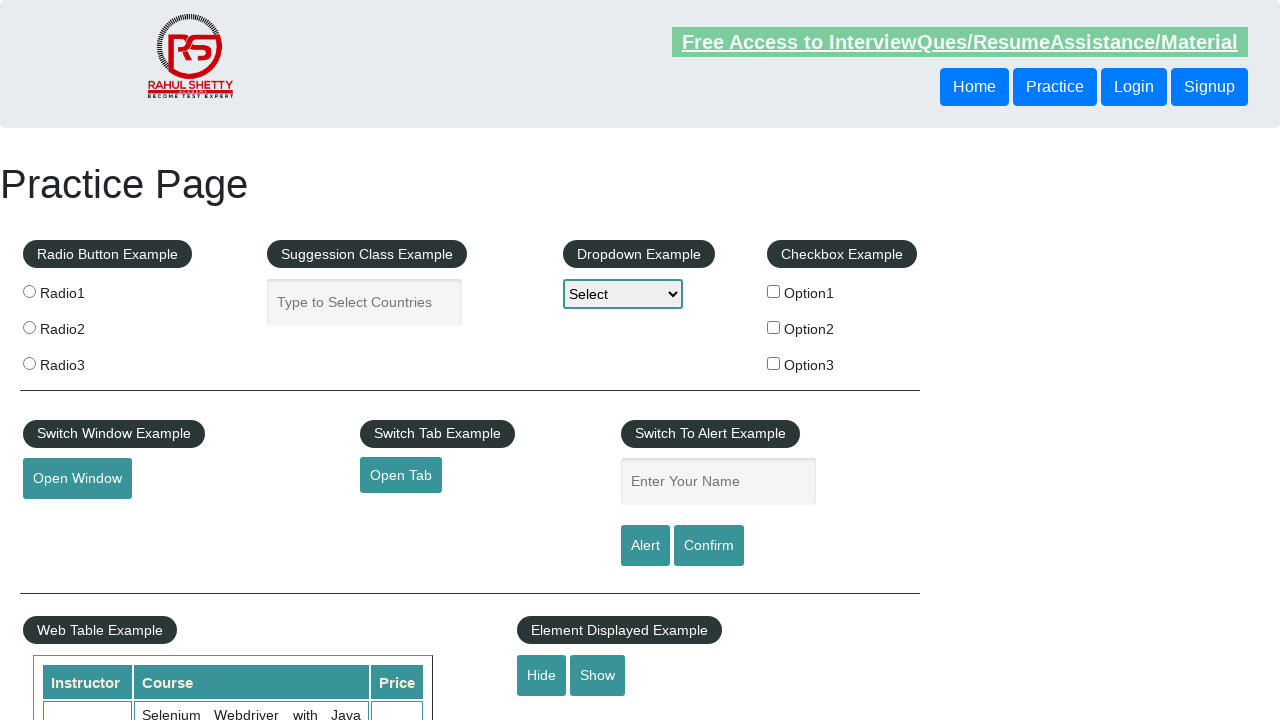

Verified URL navigation to https://rahulshettyacademy.com/AutomationPractice/#top
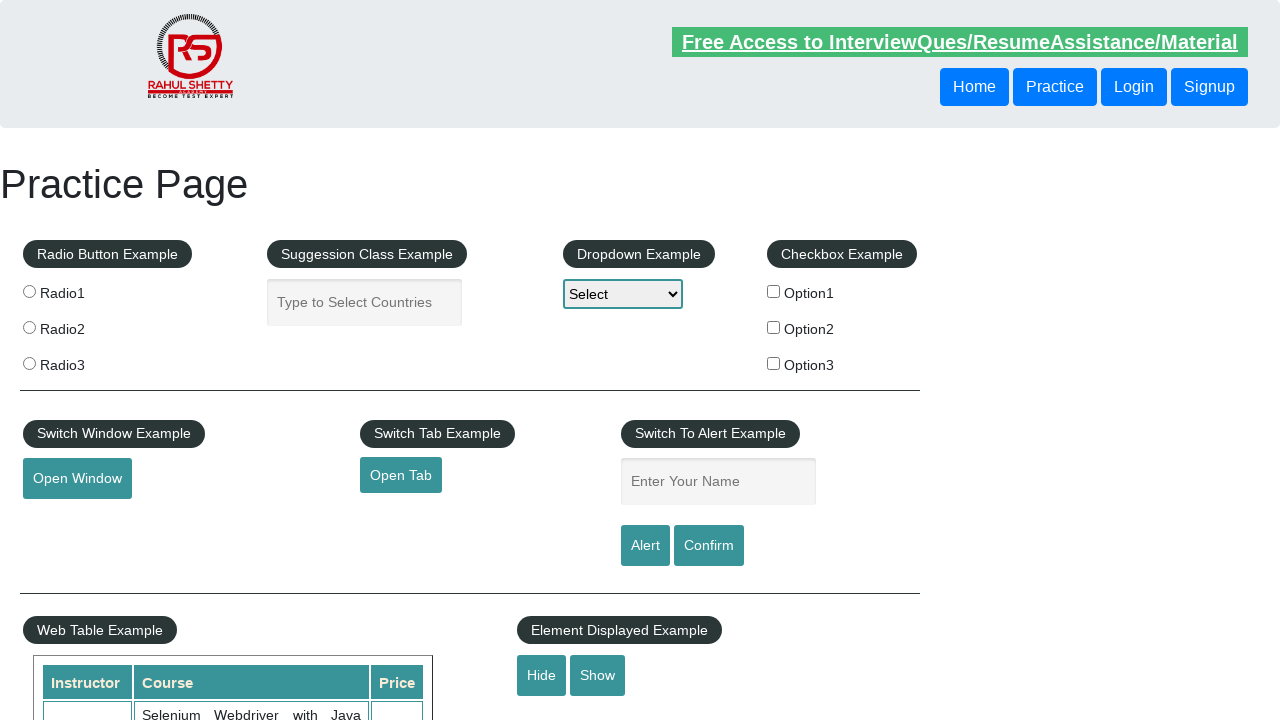

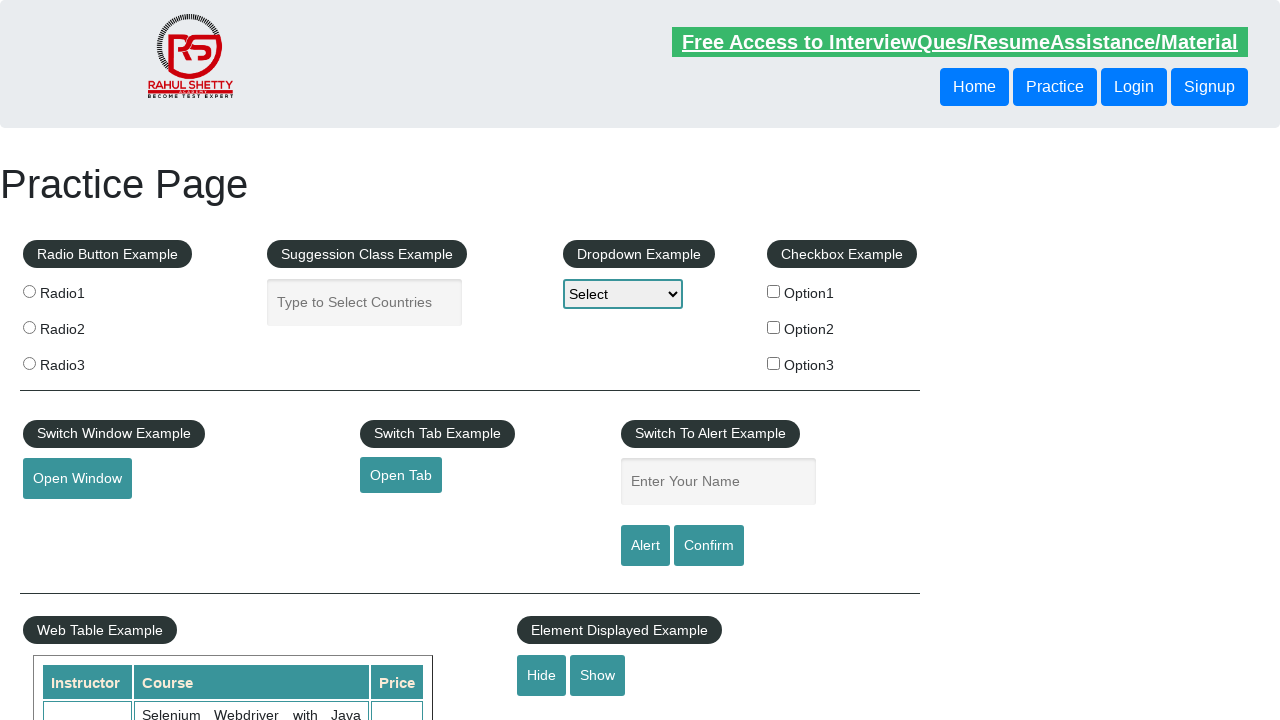